Calculates the sum of two numbers displayed on the page and selects the result from a dropdown menu before submitting the form

Starting URL: http://suninjuly.github.io/selects1.html

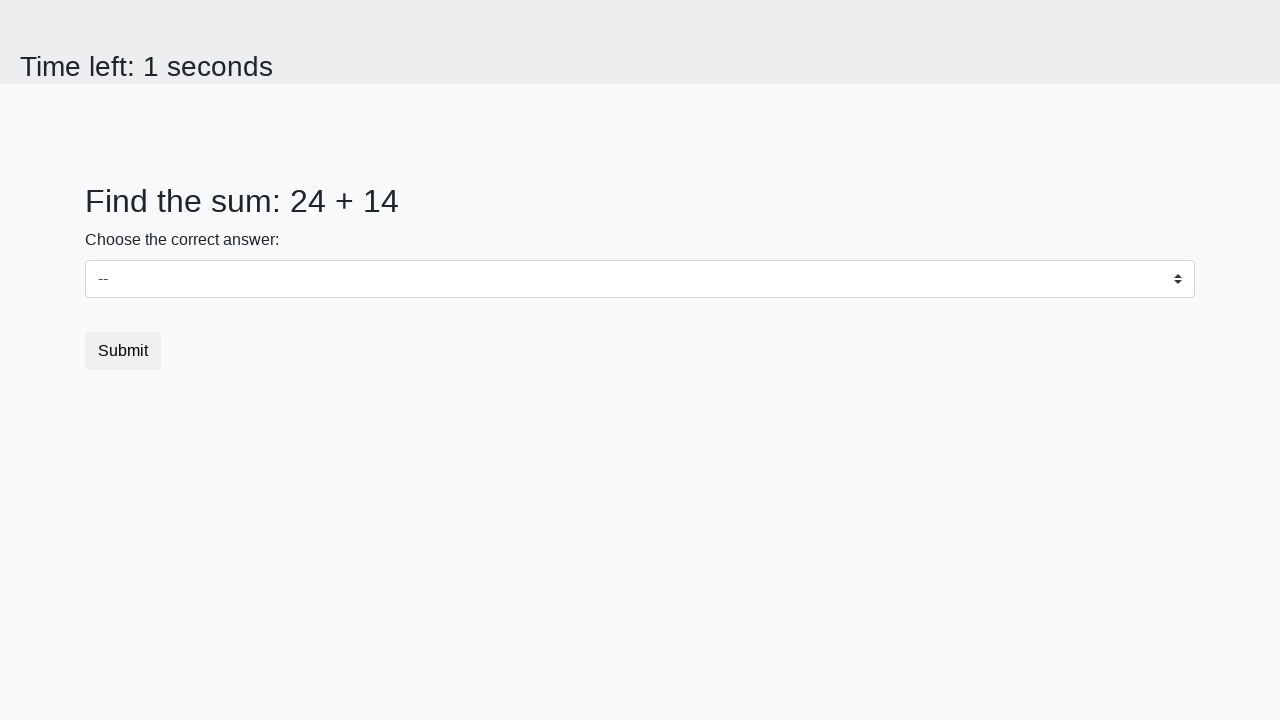

Retrieved first number from the page
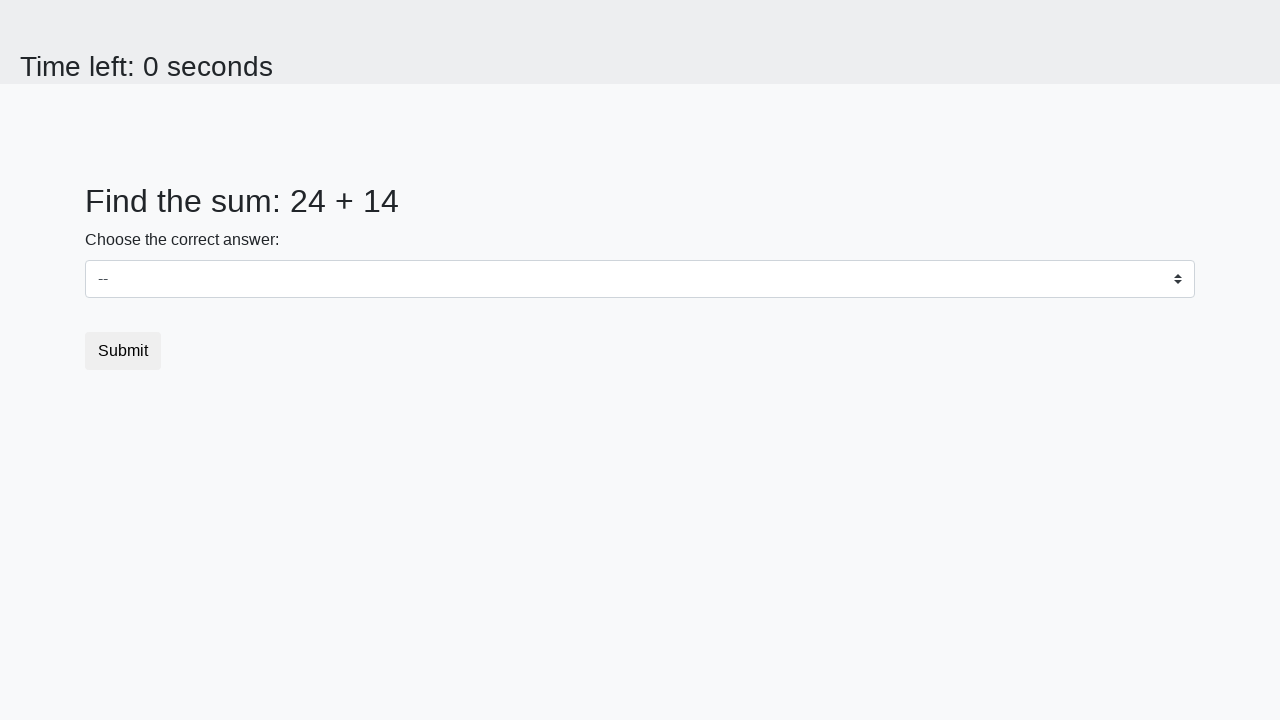

Retrieved second number from the page
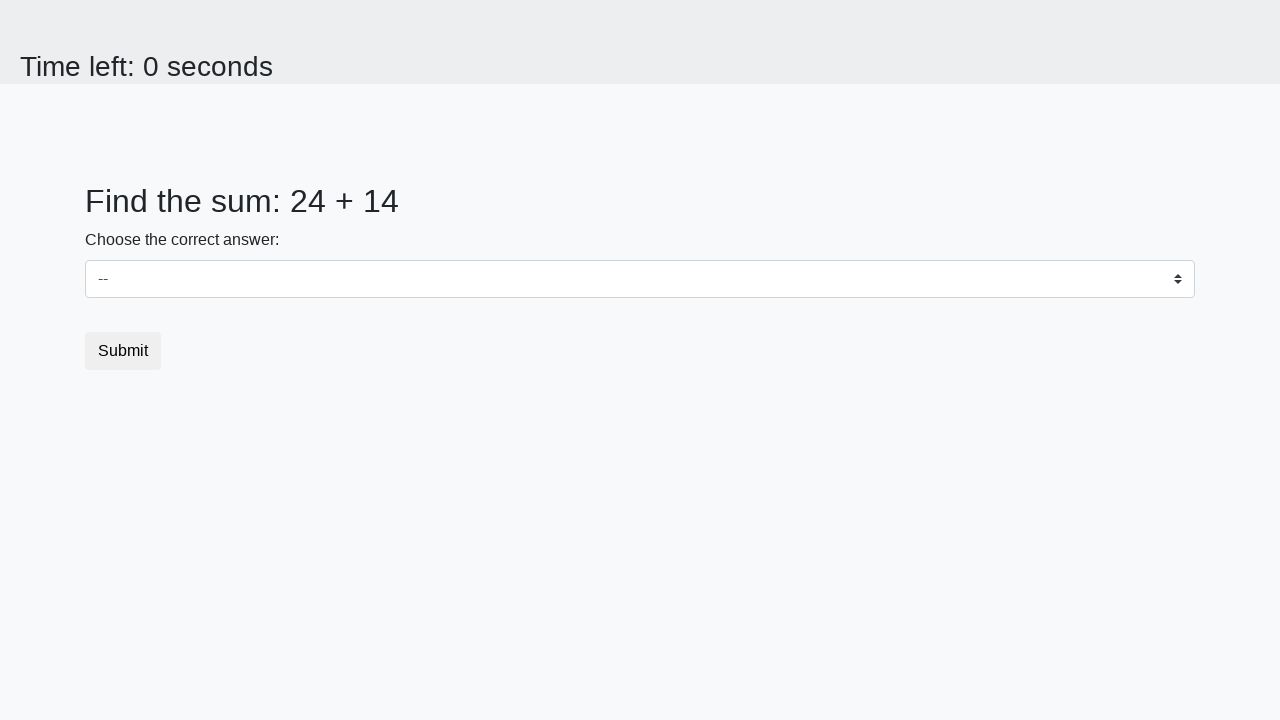

Calculated sum of 24 + 14 = 38
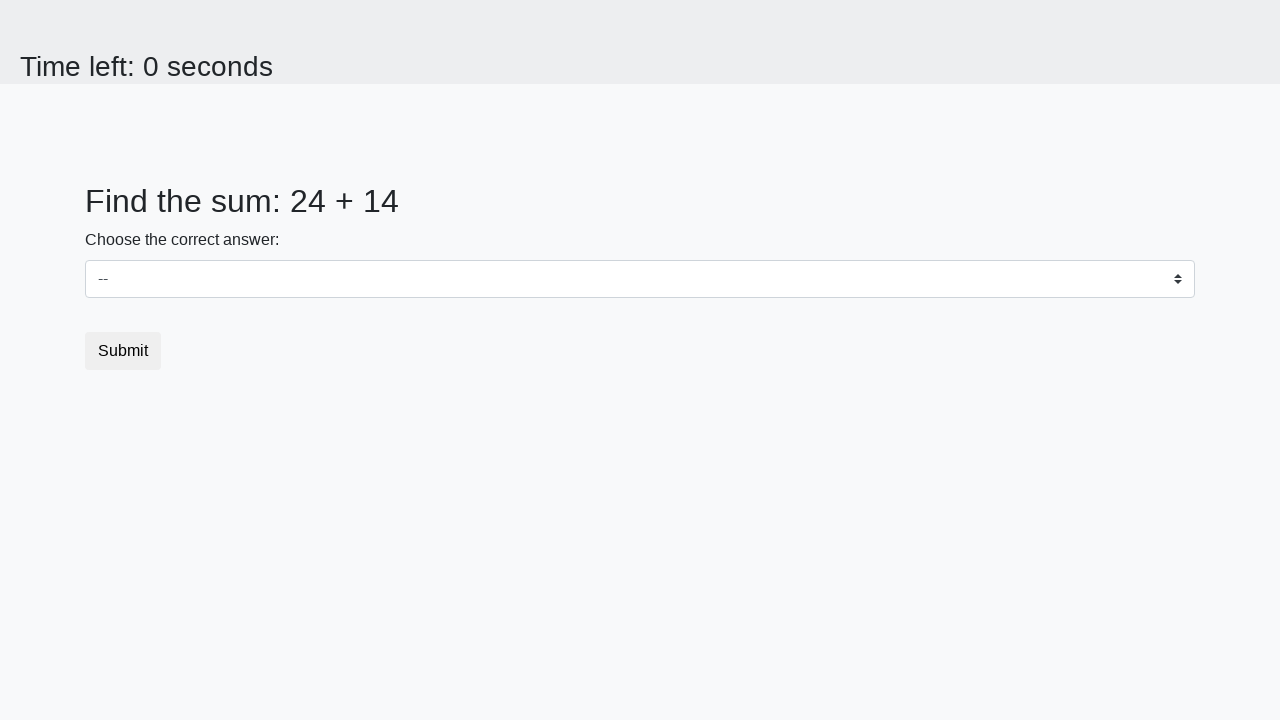

Selected 38 from dropdown menu on #dropdown
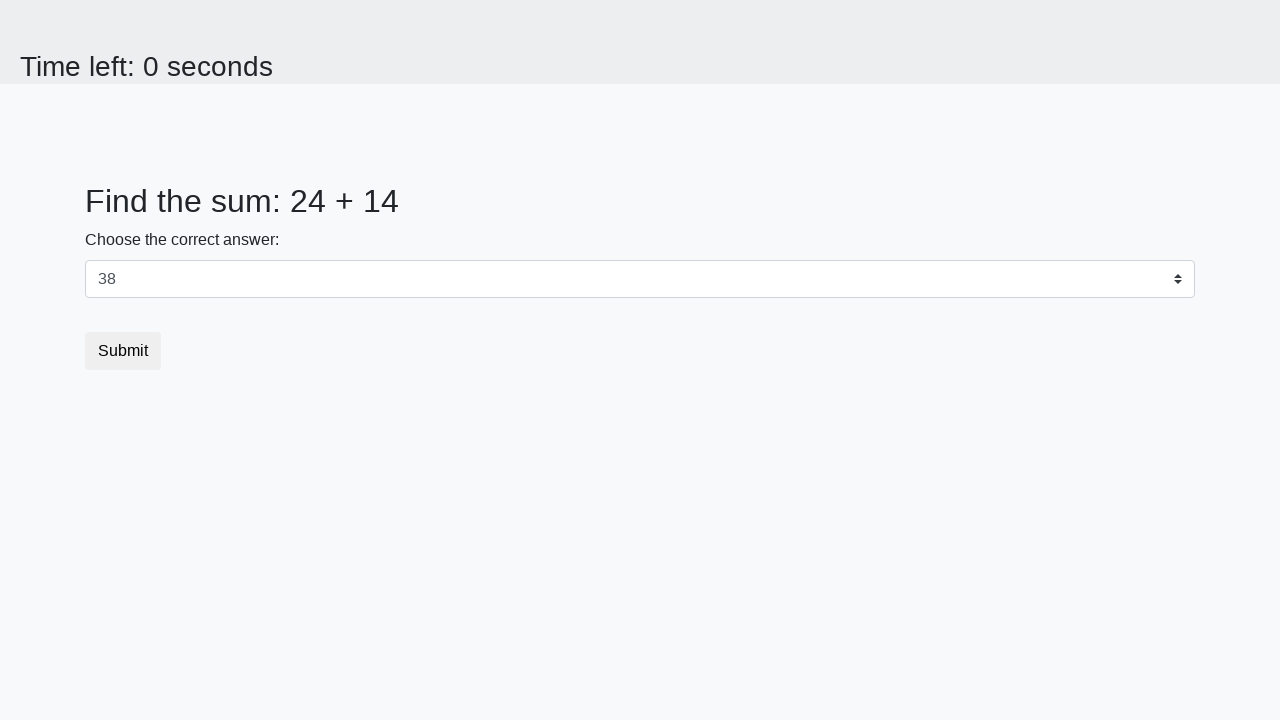

Submitted the form at (123, 351) on [type='submit']
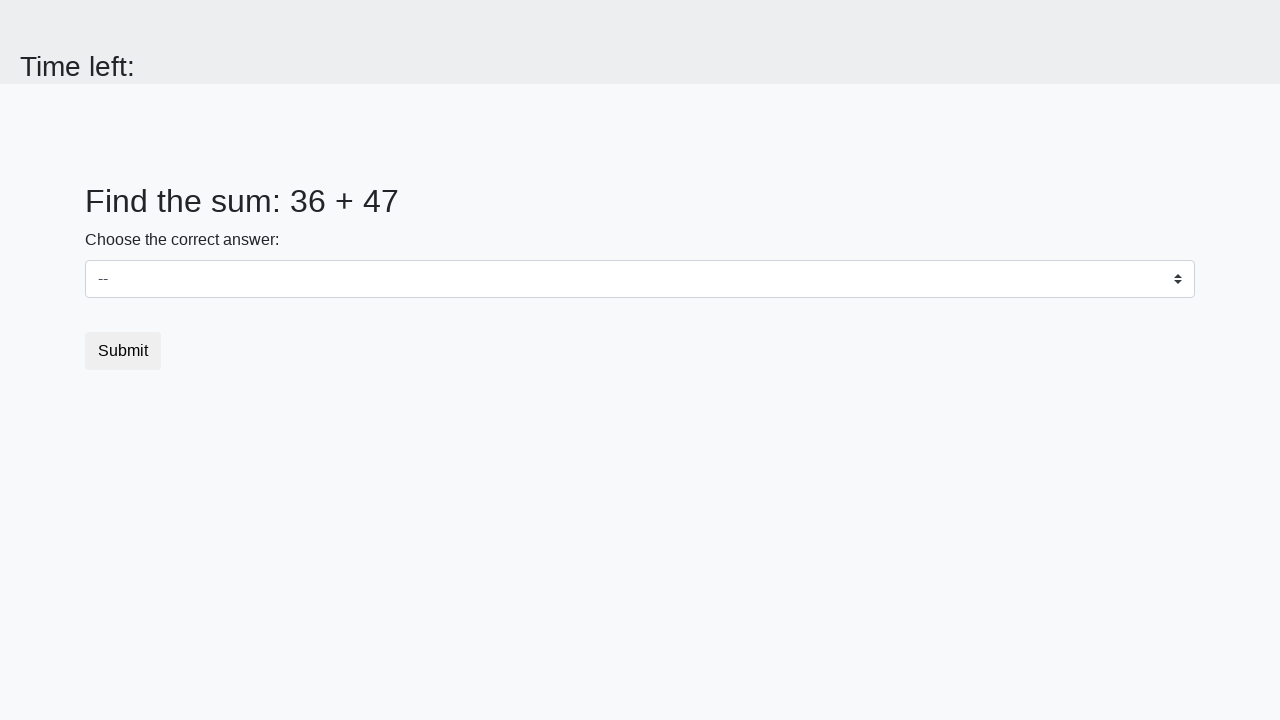

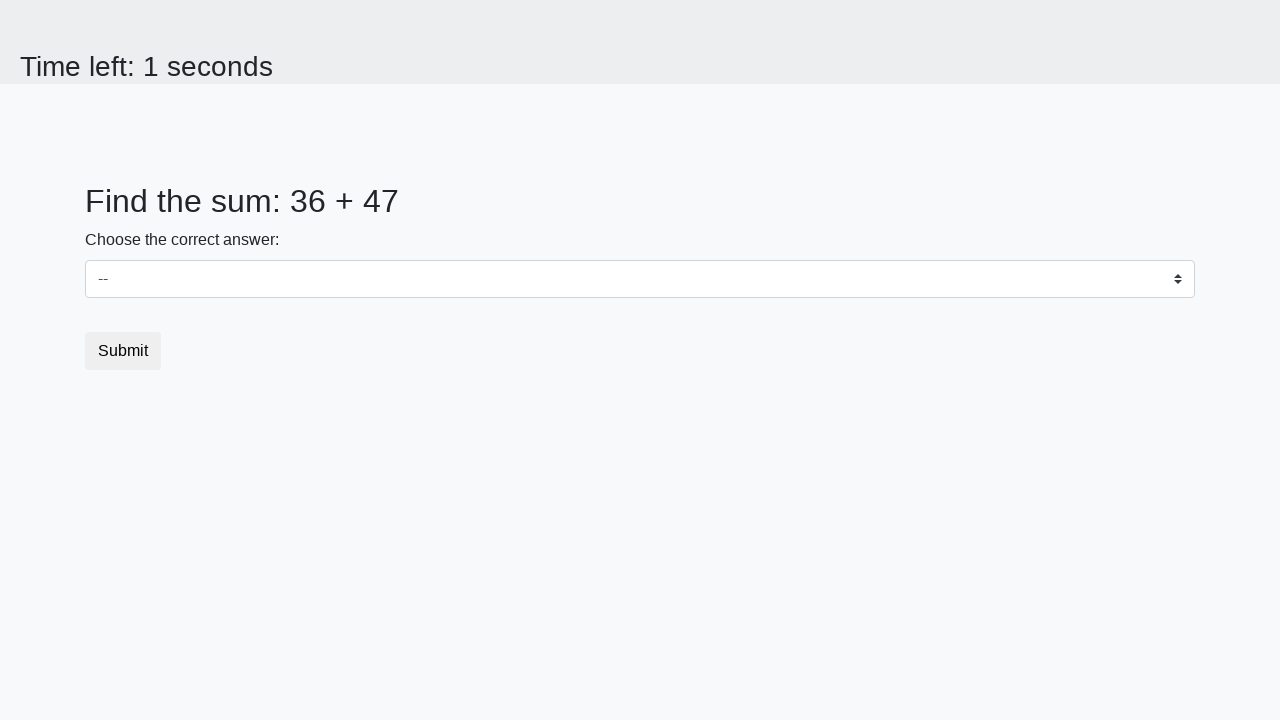